Navigates to a repository page, selects JSON format from a dropdown menu, and clicks the export button

Starting URL: http://repository.lppm.unila.ac.id/view/divisions/FEB4/2023.html

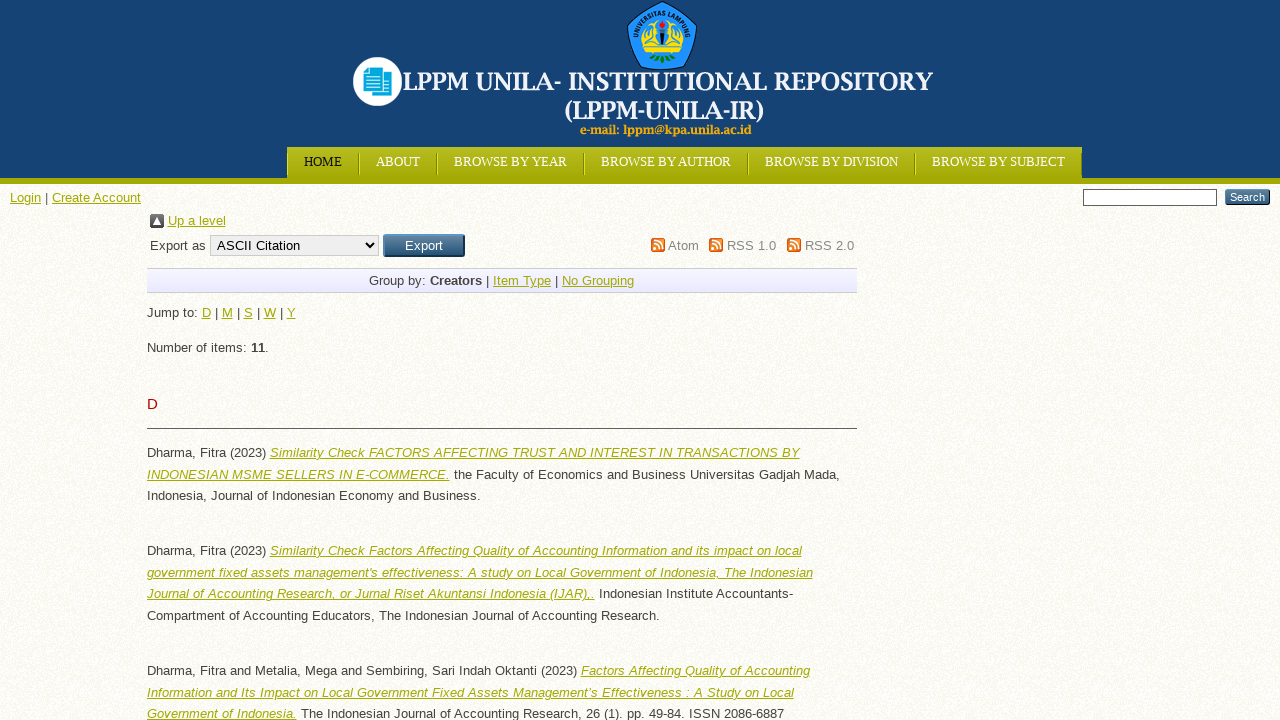

Waited for page to load - network idle state reached
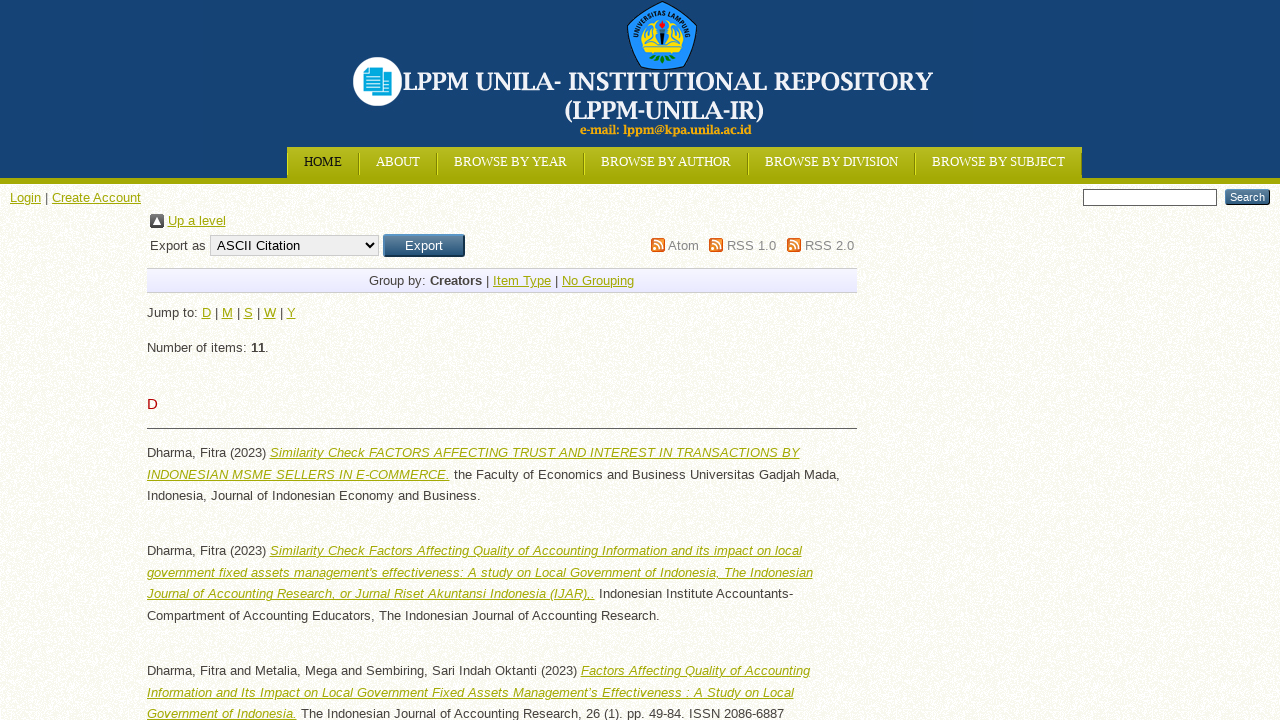

Selected JSON format from the dropdown menu on xpath=//*[@id="content"]/form/table/tbody/tr[1]/td[1]/select
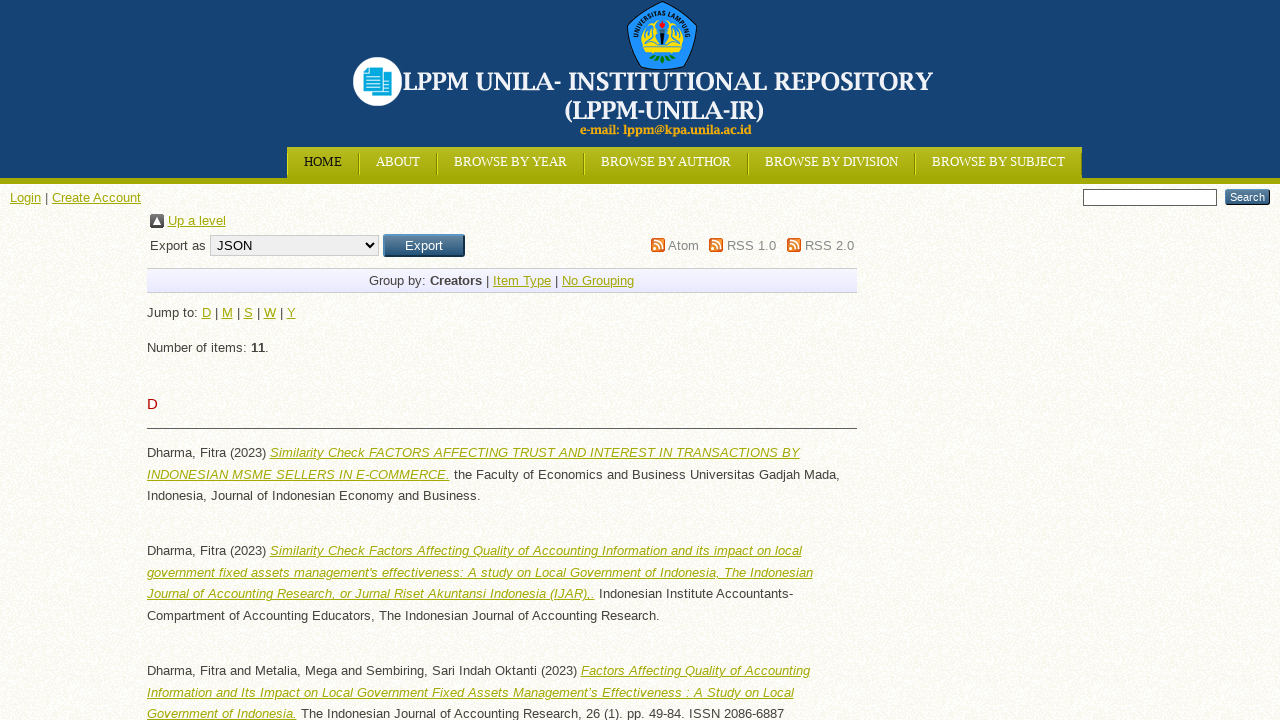

Clicked the export button to export data at (424, 246) on xpath=//*[@id="content"]/form/table/tbody/tr[1]/td[1]/input[1]
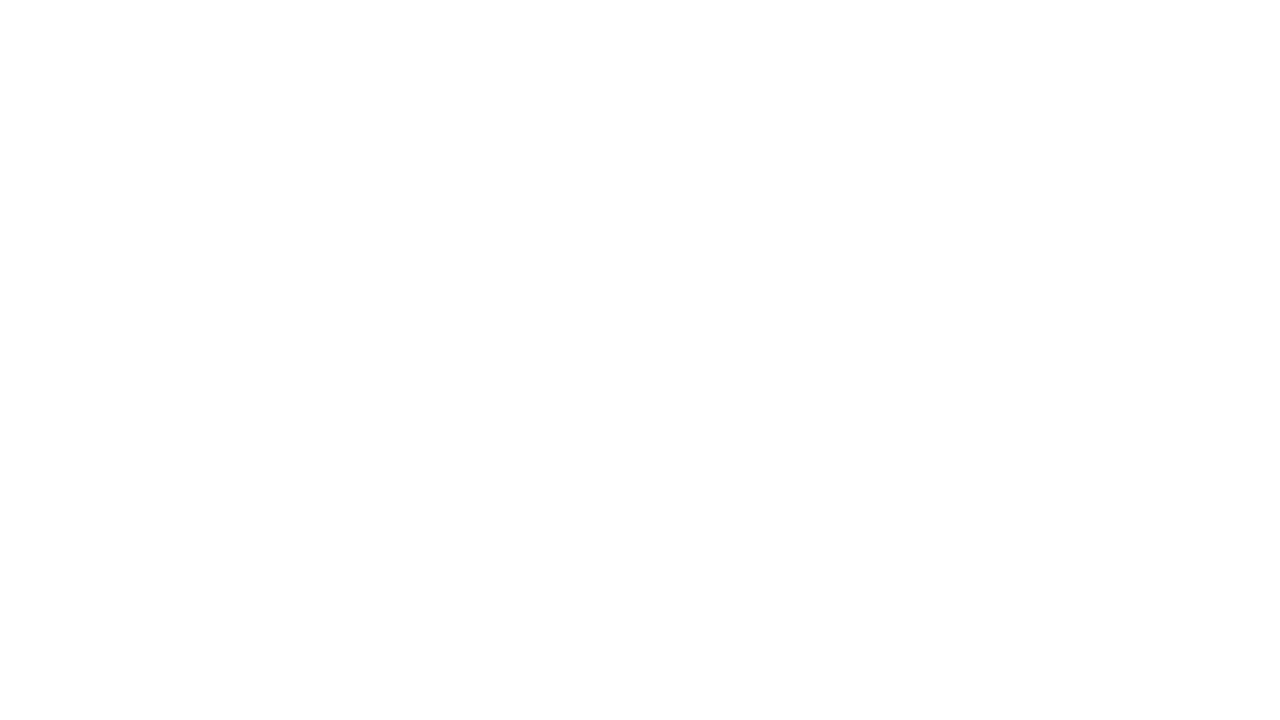

Waited 2 seconds for export action to complete
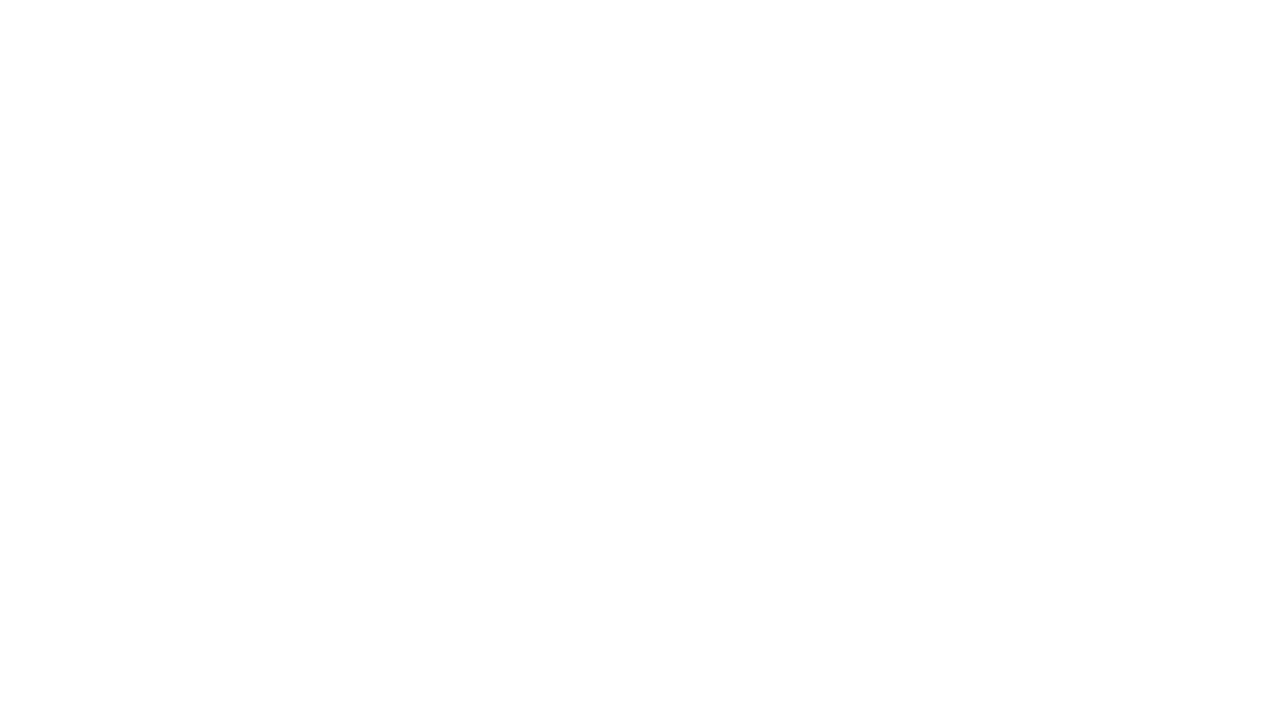

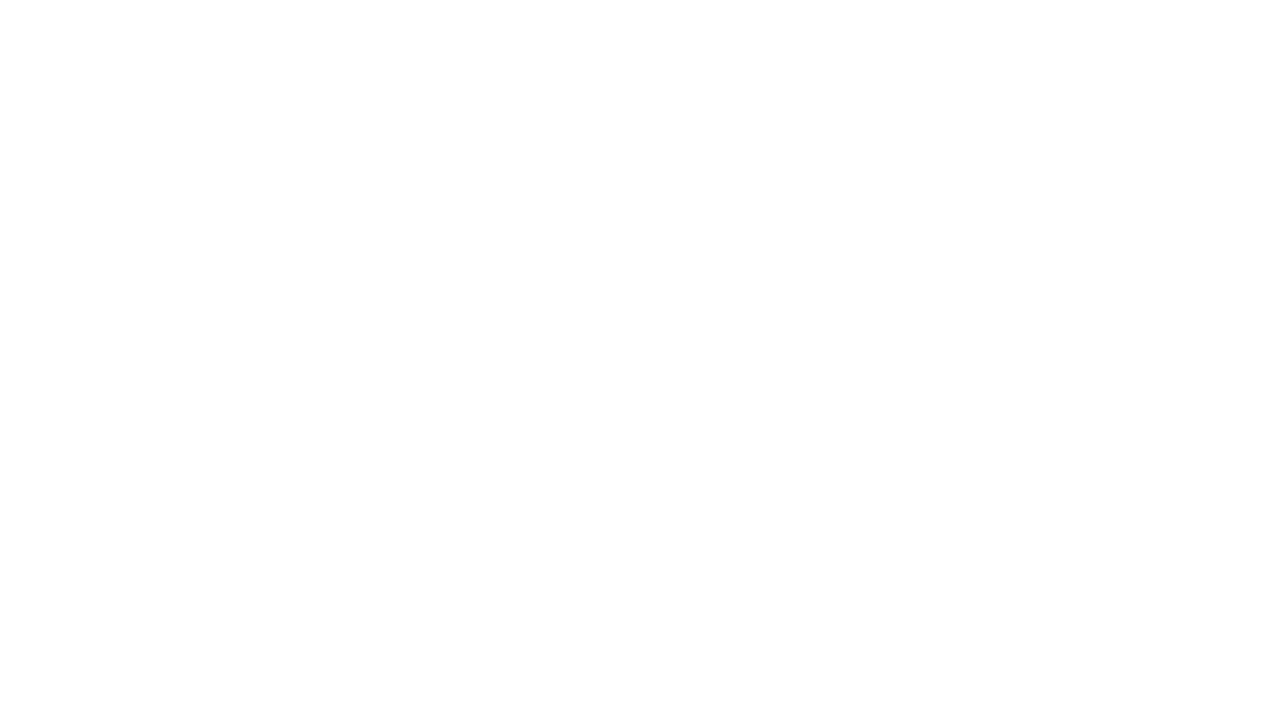